Tests iframe switching functionality by navigating between two different iframes and accessing content within each frame

Starting URL: https://demoqa.com/frames

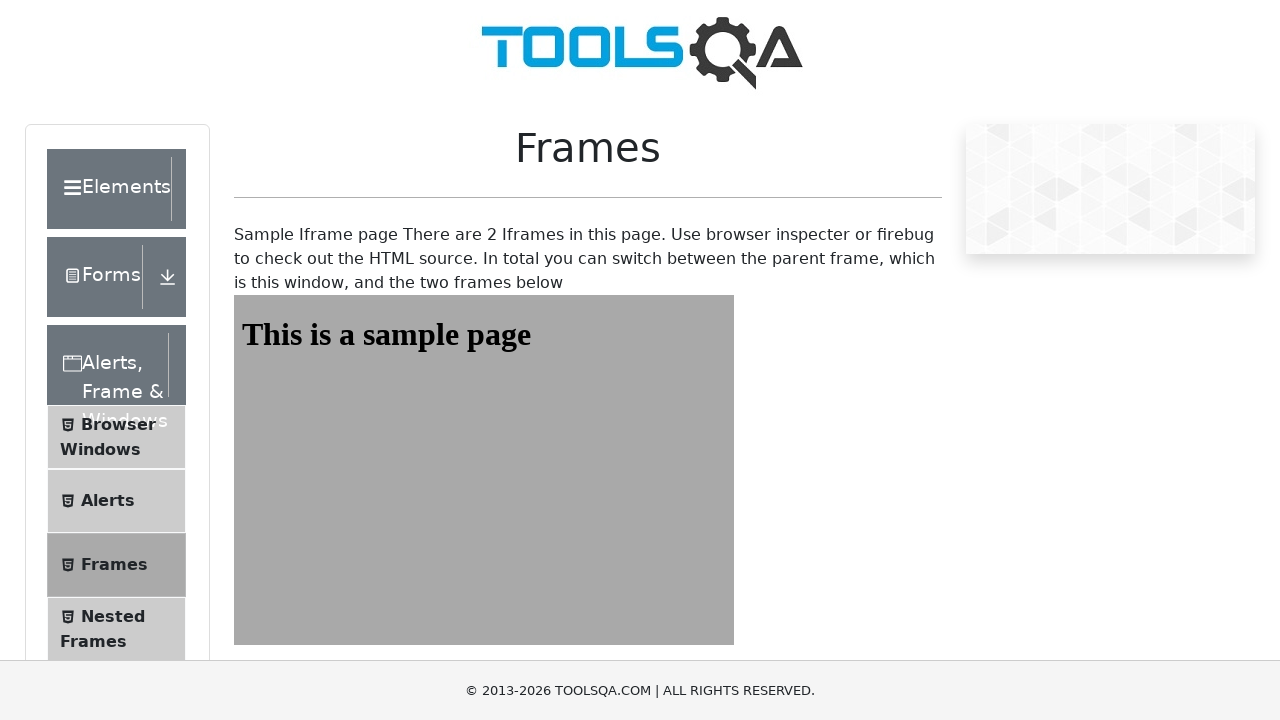

Located first iframe with id 'frame1'
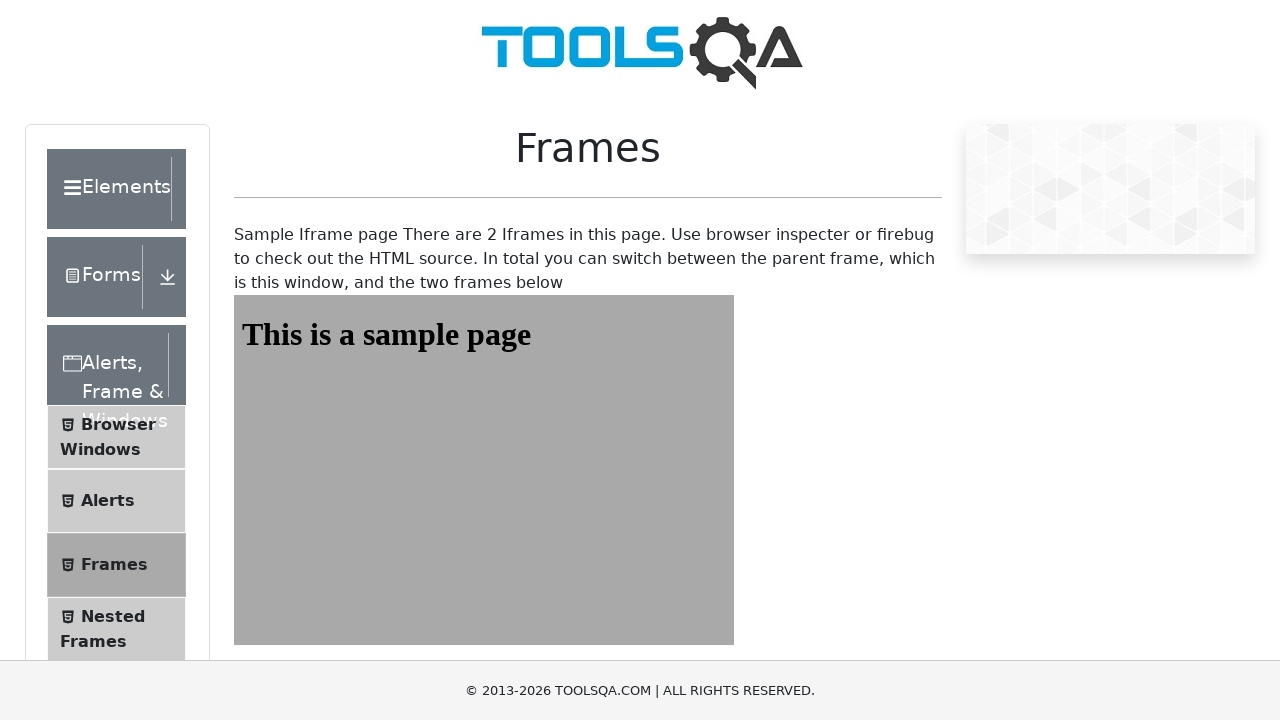

Retrieved text content from h1#sampleHeading in first iframe
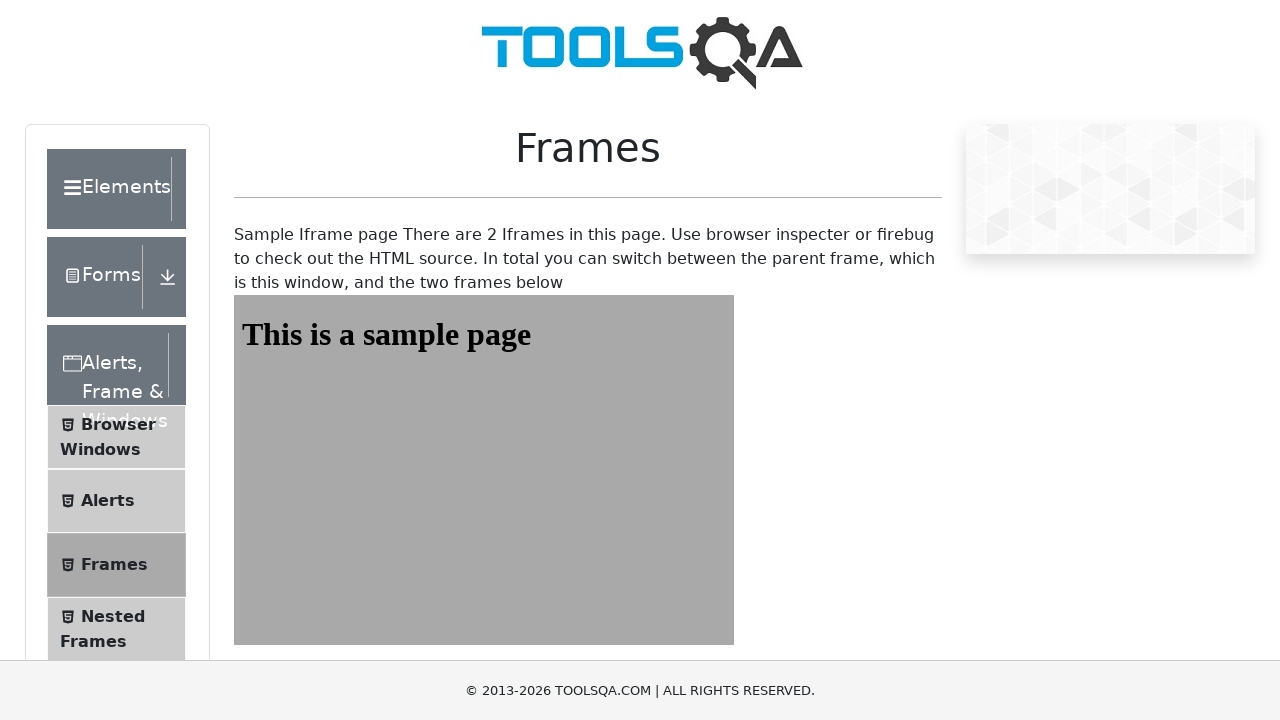

Scrolled down the page using PageDown key
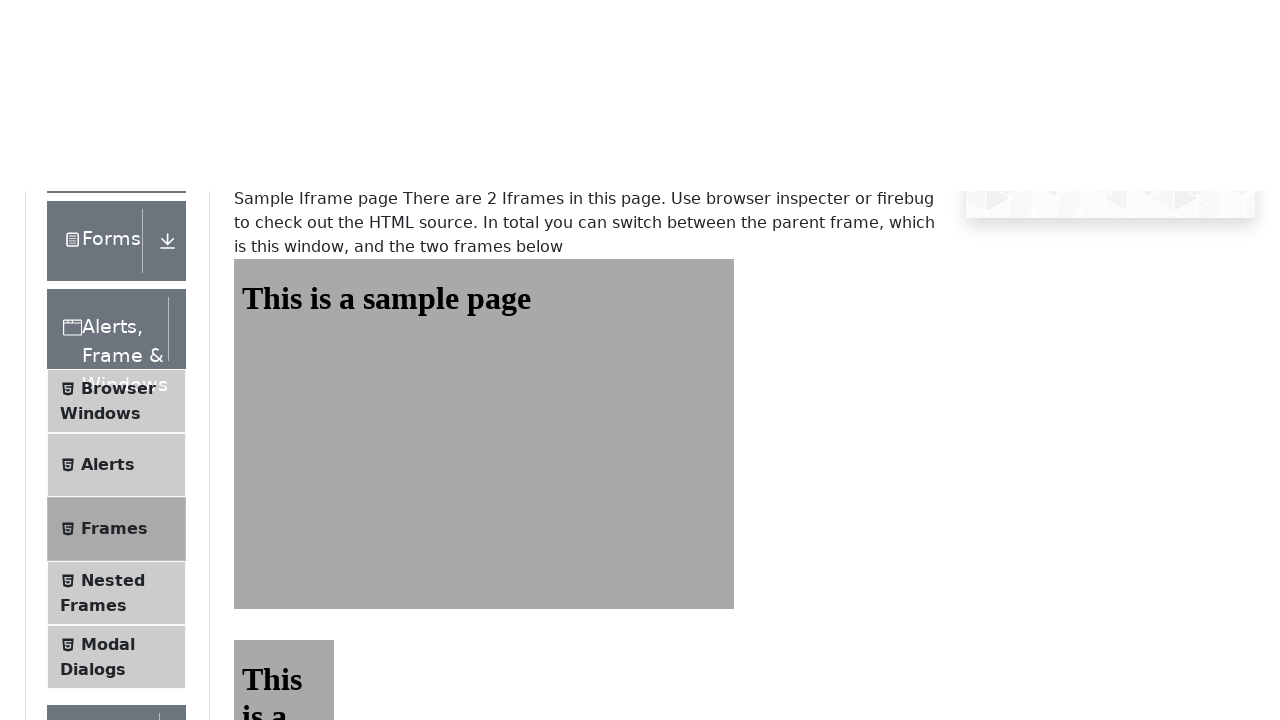

Located second iframe with id 'frame2'
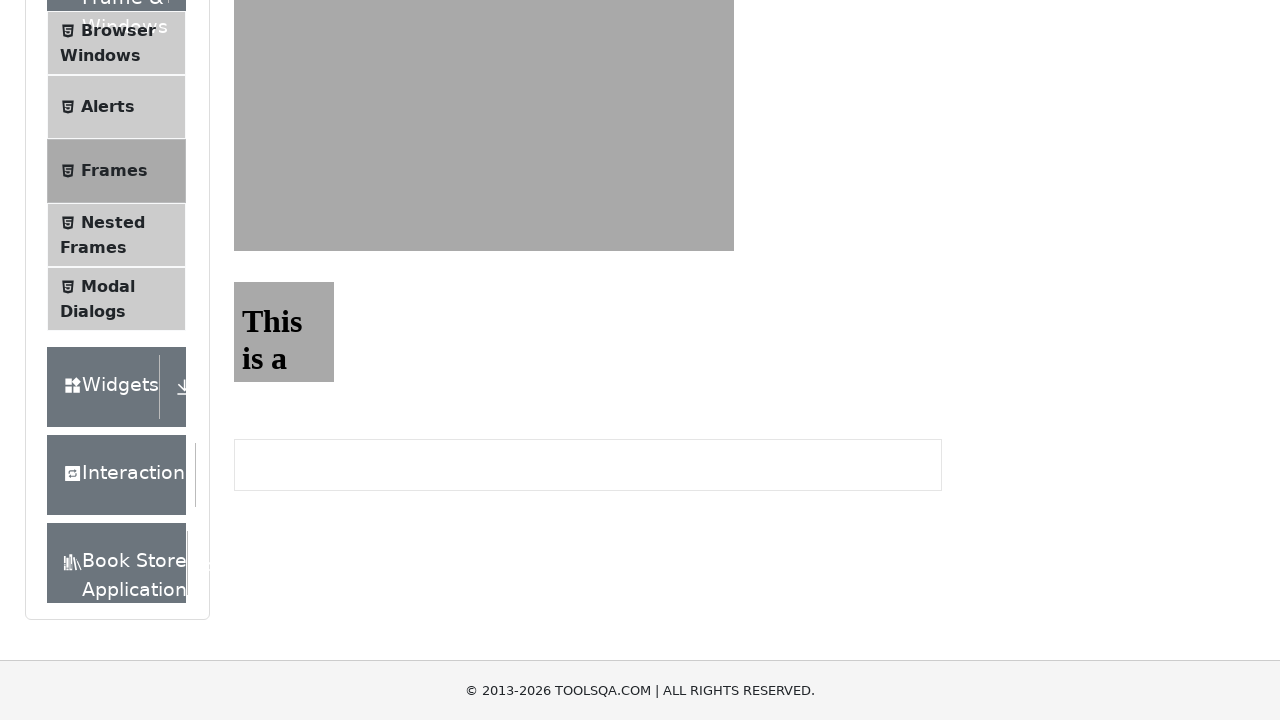

Retrieved text content from h1#sampleHeading in second iframe
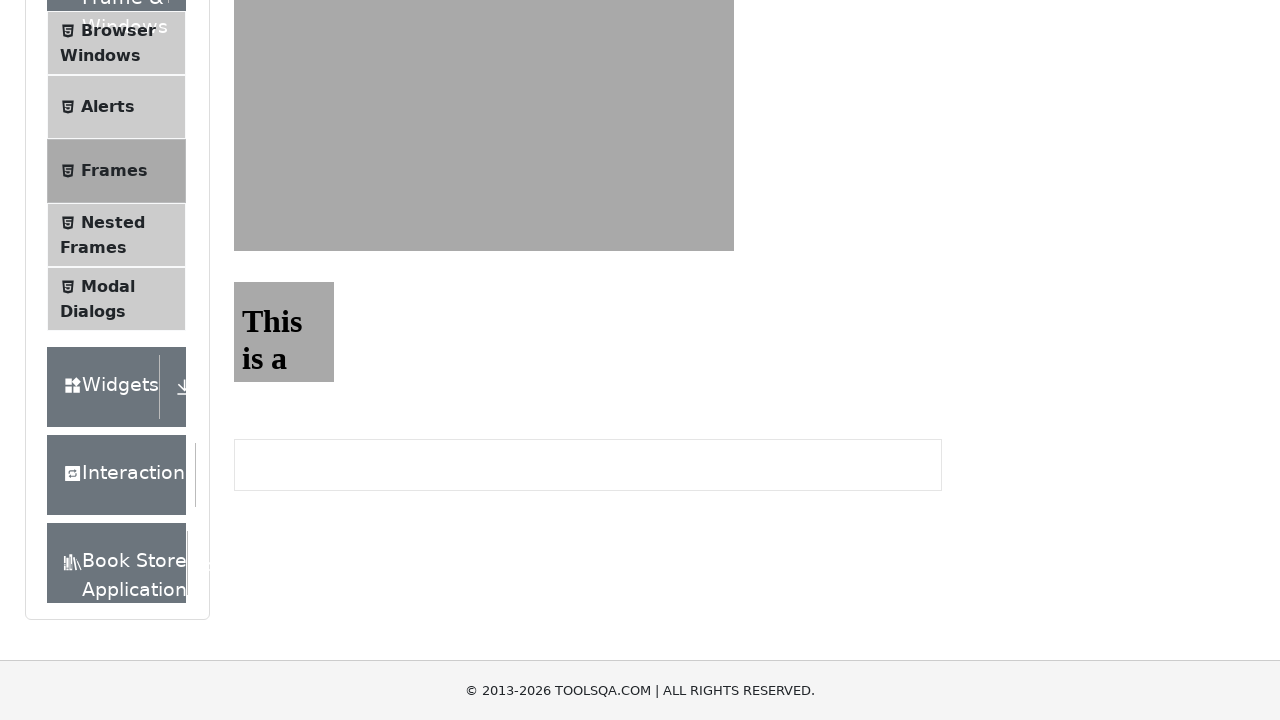

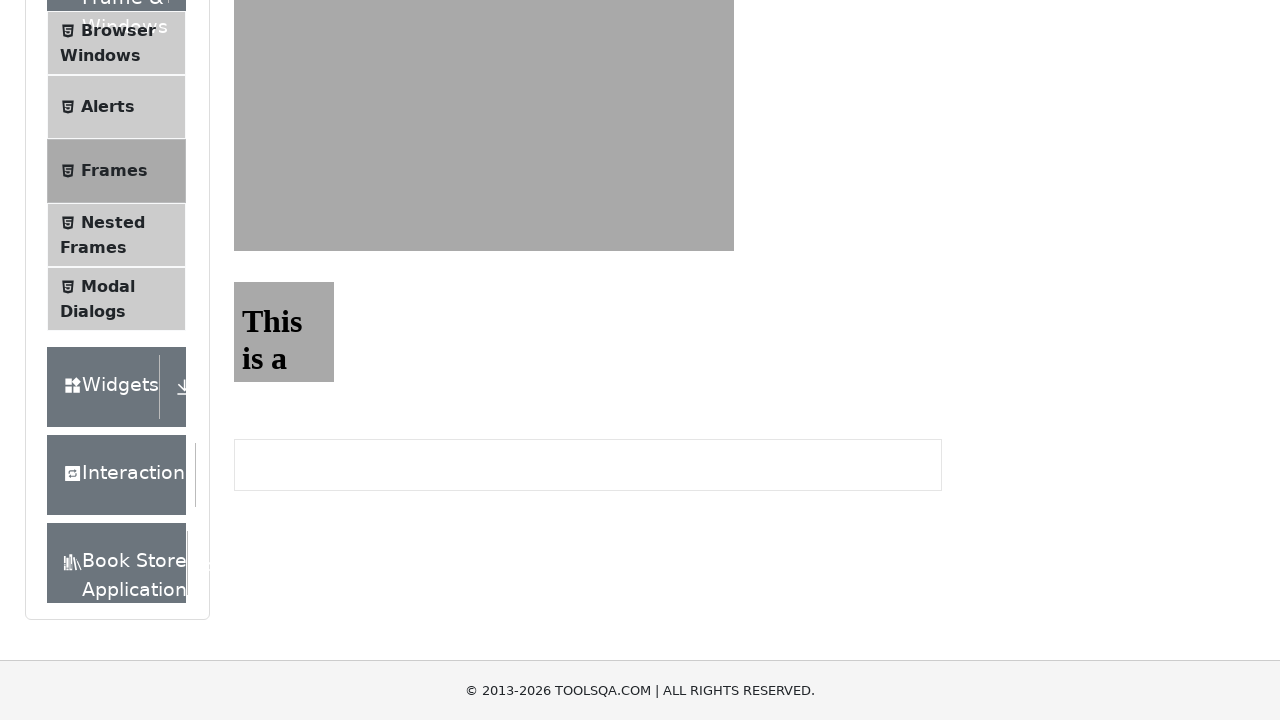